Navigates to AJAX Data page, clicks the button that triggers an AJAX request, and waits for the success message

Starting URL: http://uitestingplayground.com/

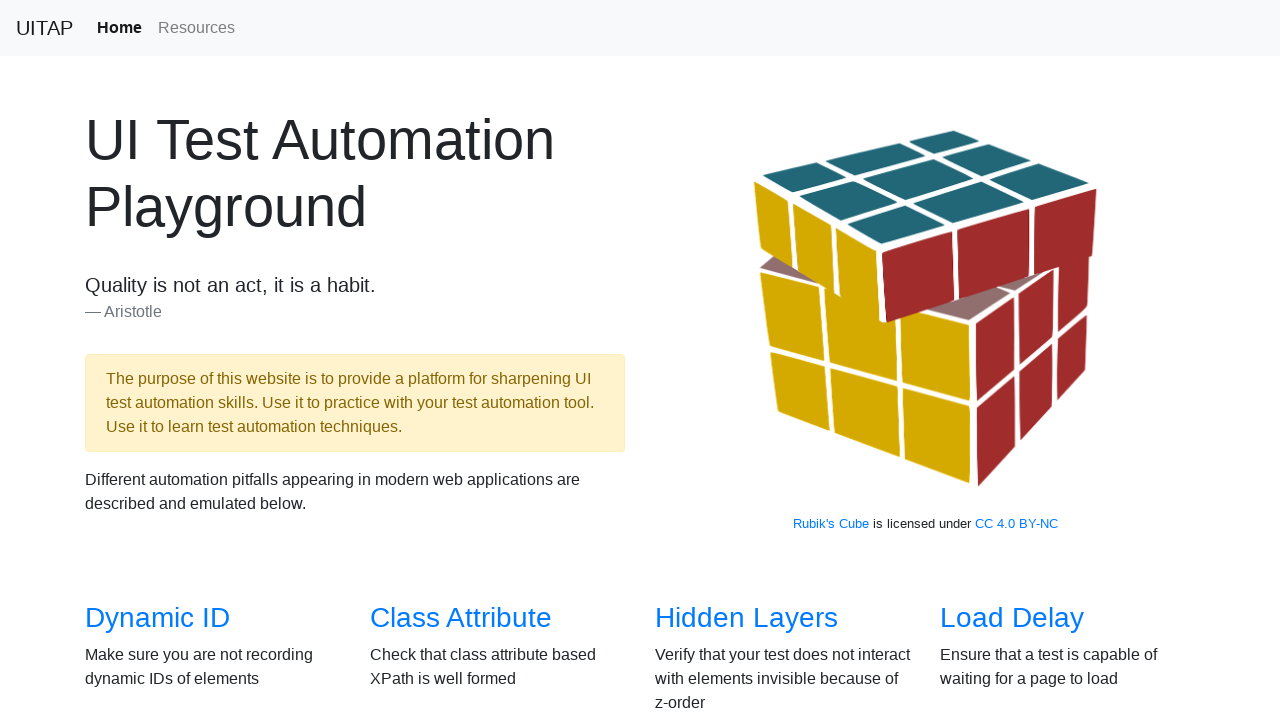

Clicked on AJAX Data link from home page at (154, 360) on a[href='/ajax']
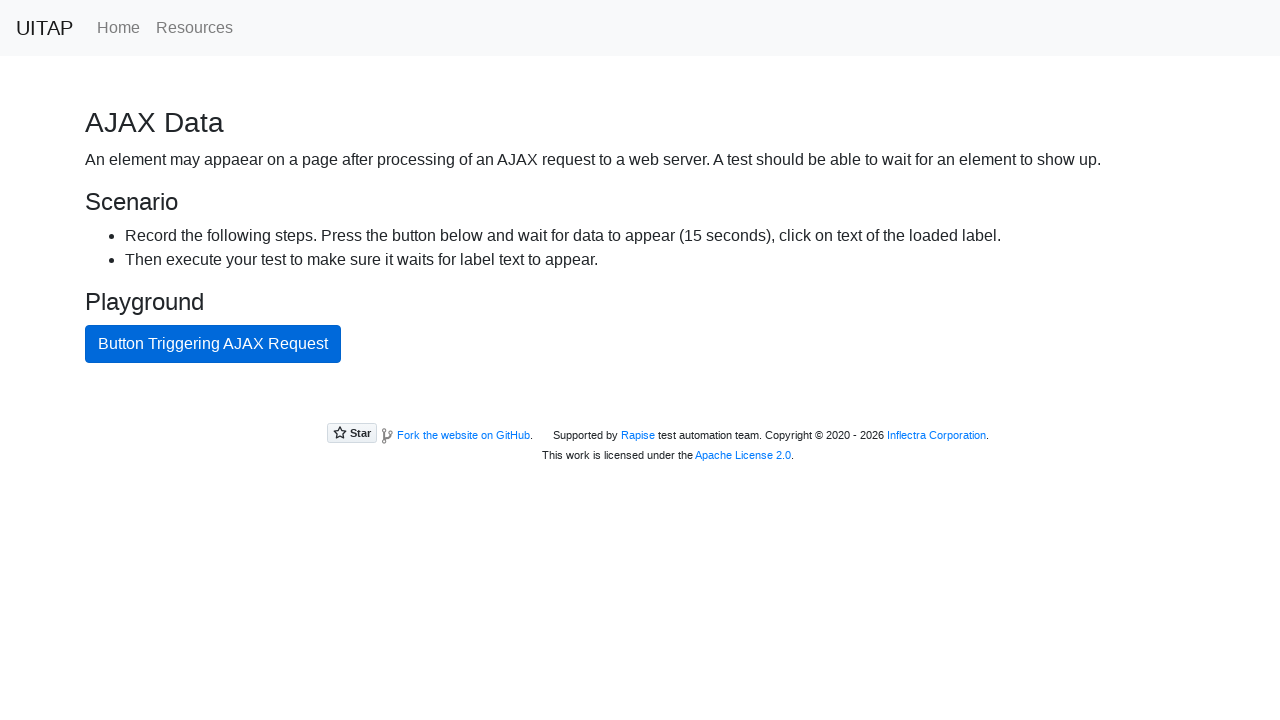

Clicked the button that triggers AJAX request at (213, 344) on #ajaxButton
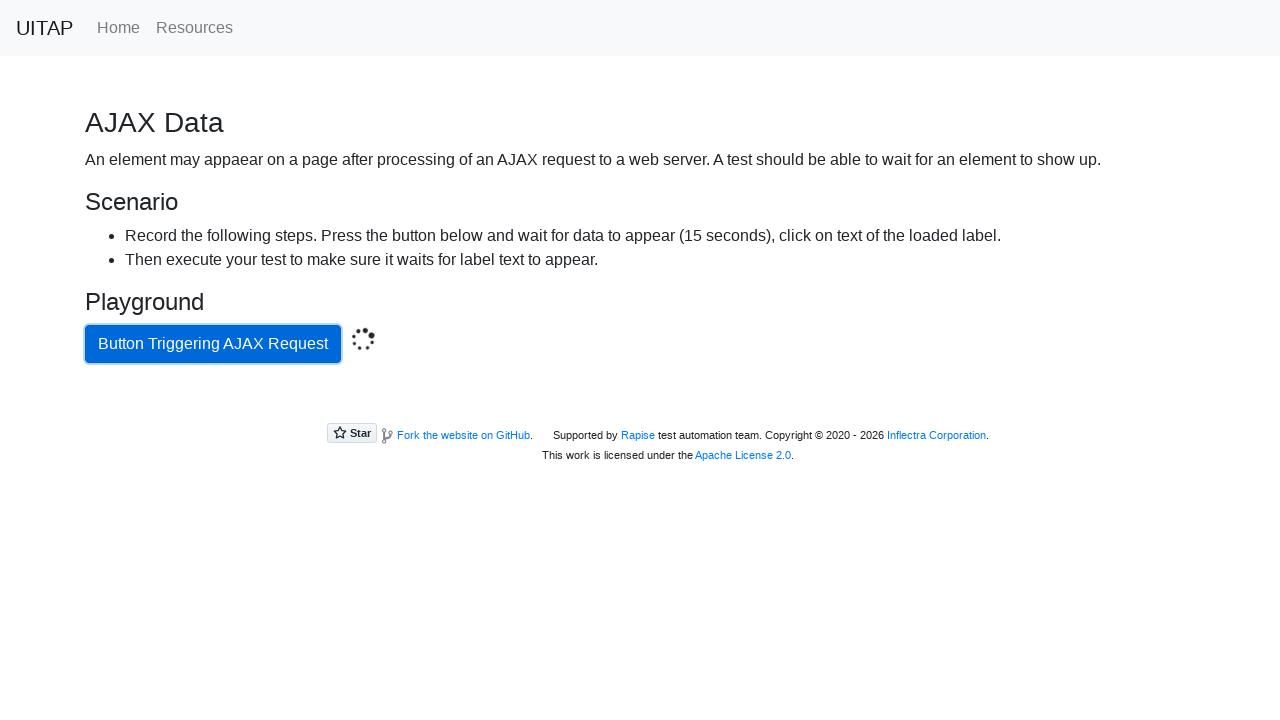

Waited for success message to appear after slow AJAX response
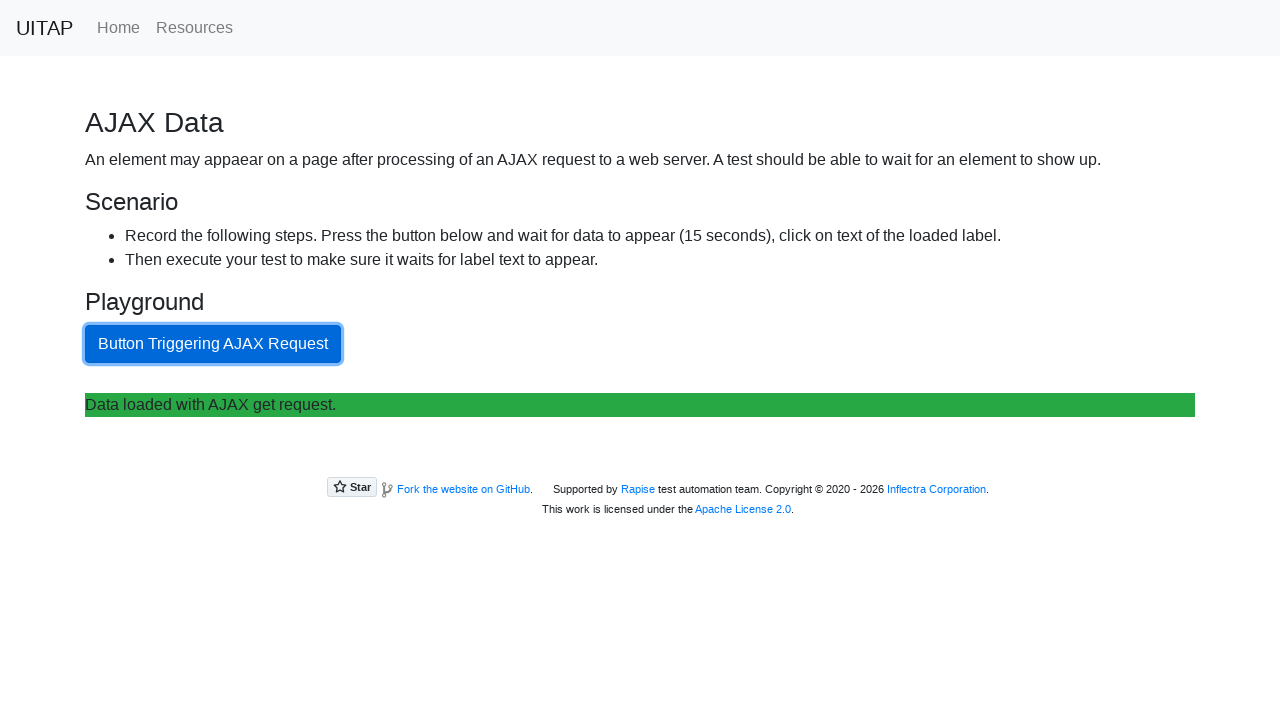

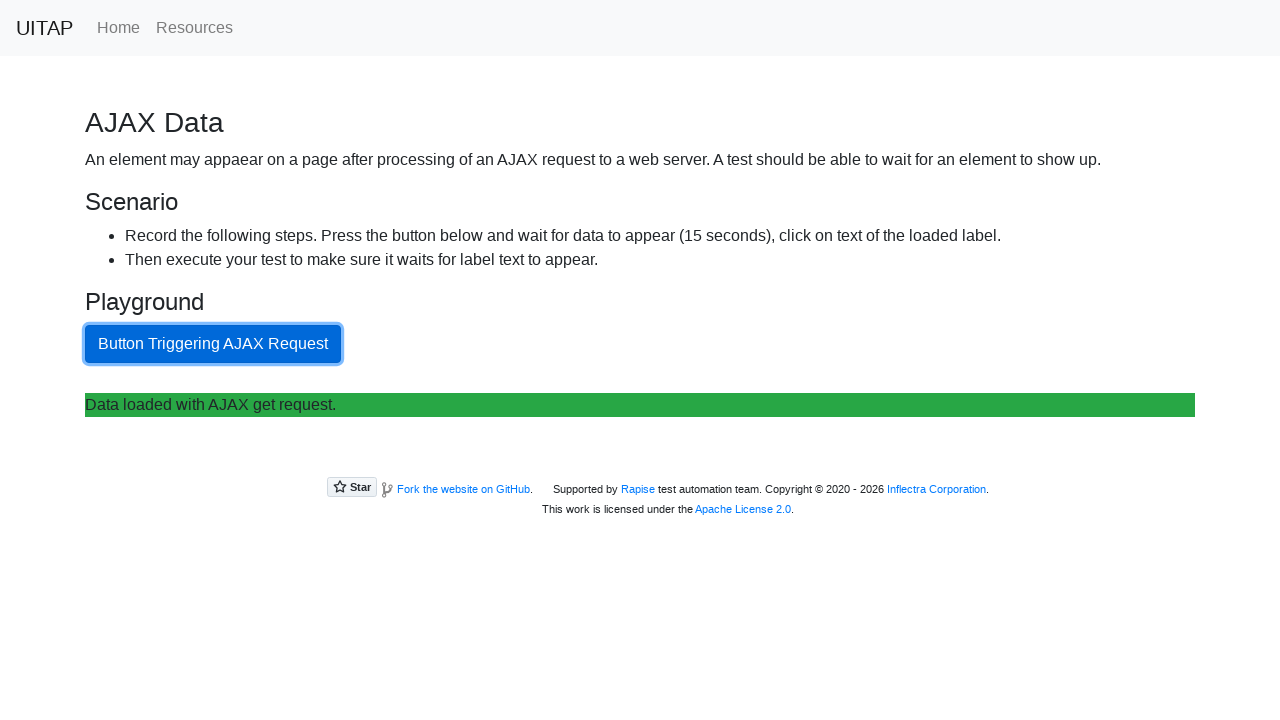